Tests concatenate operation which joins two numbers as strings

Starting URL: https://testsheepnz.github.io/BasicCalculator

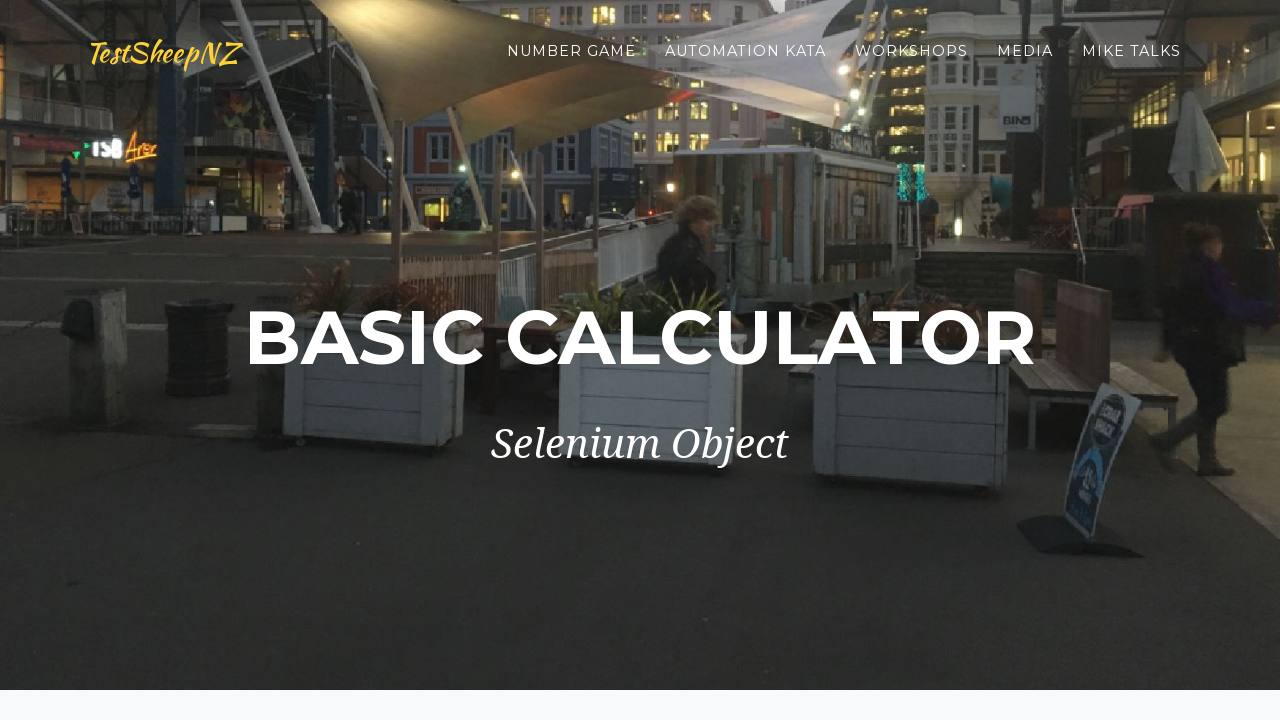

Selected build version 0 on #selectBuild
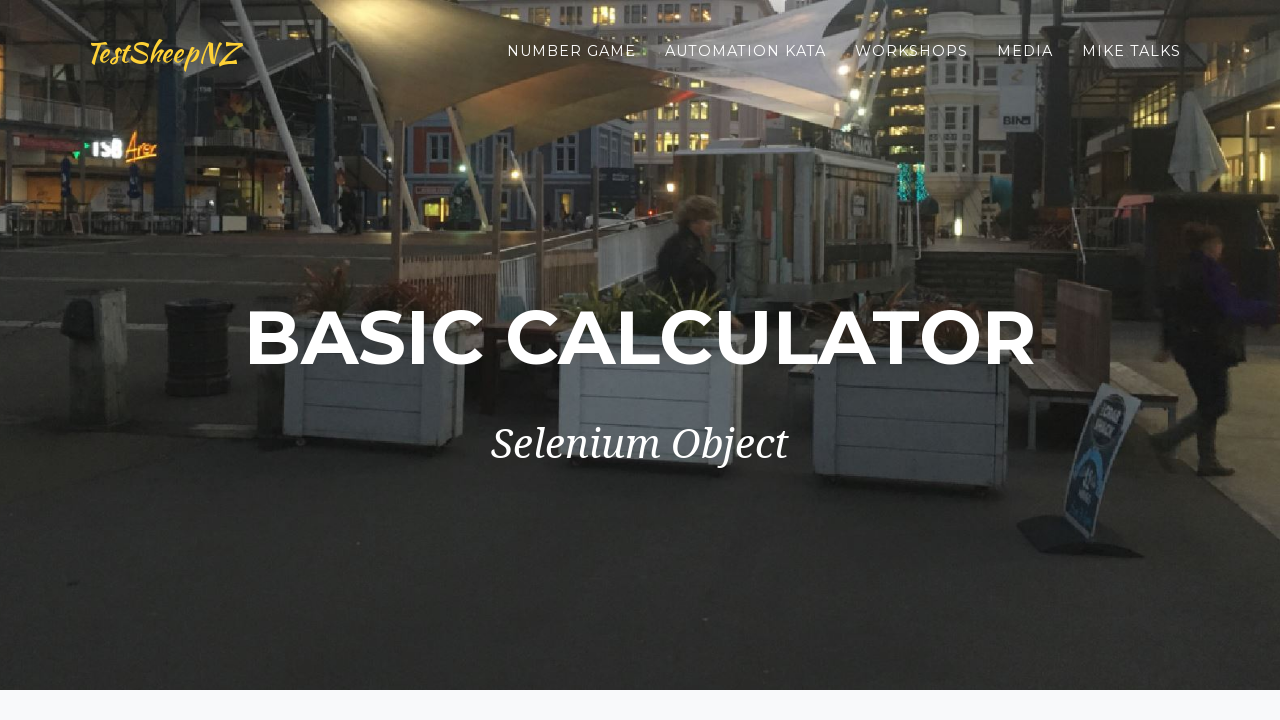

Filled first number field with '2' on #number1Field
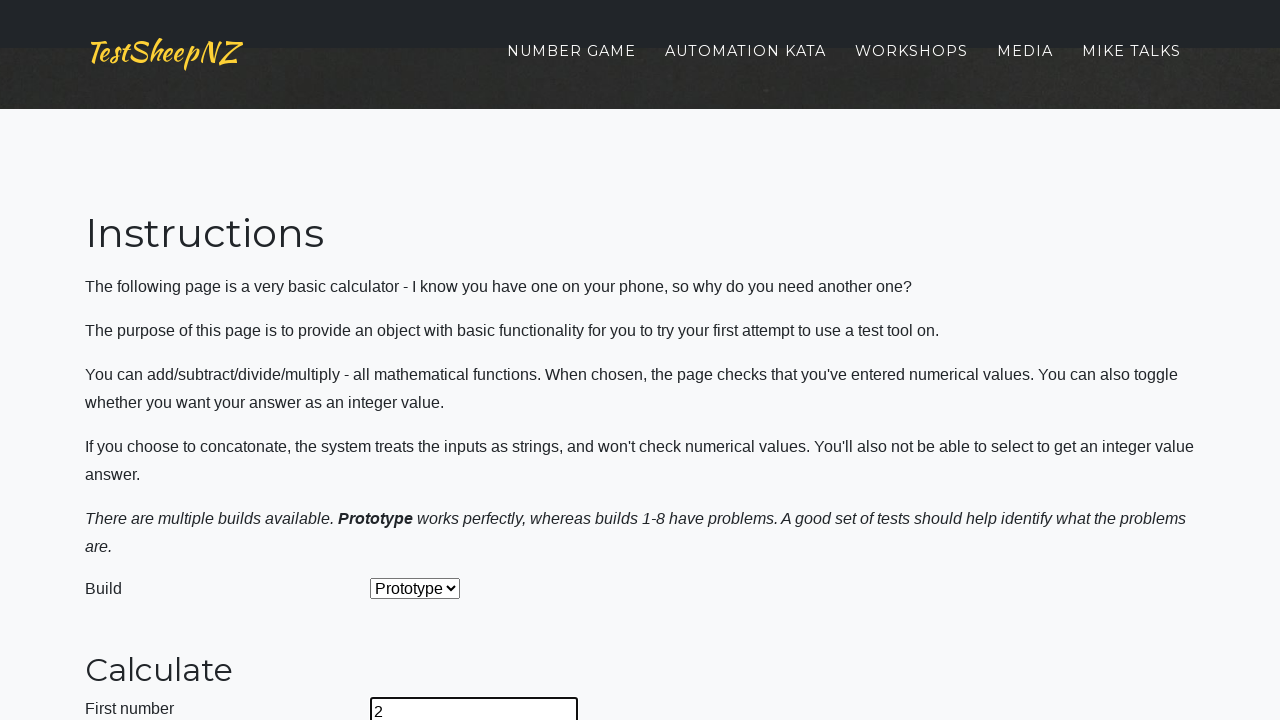

Filled second number field with '2' on #number2Field
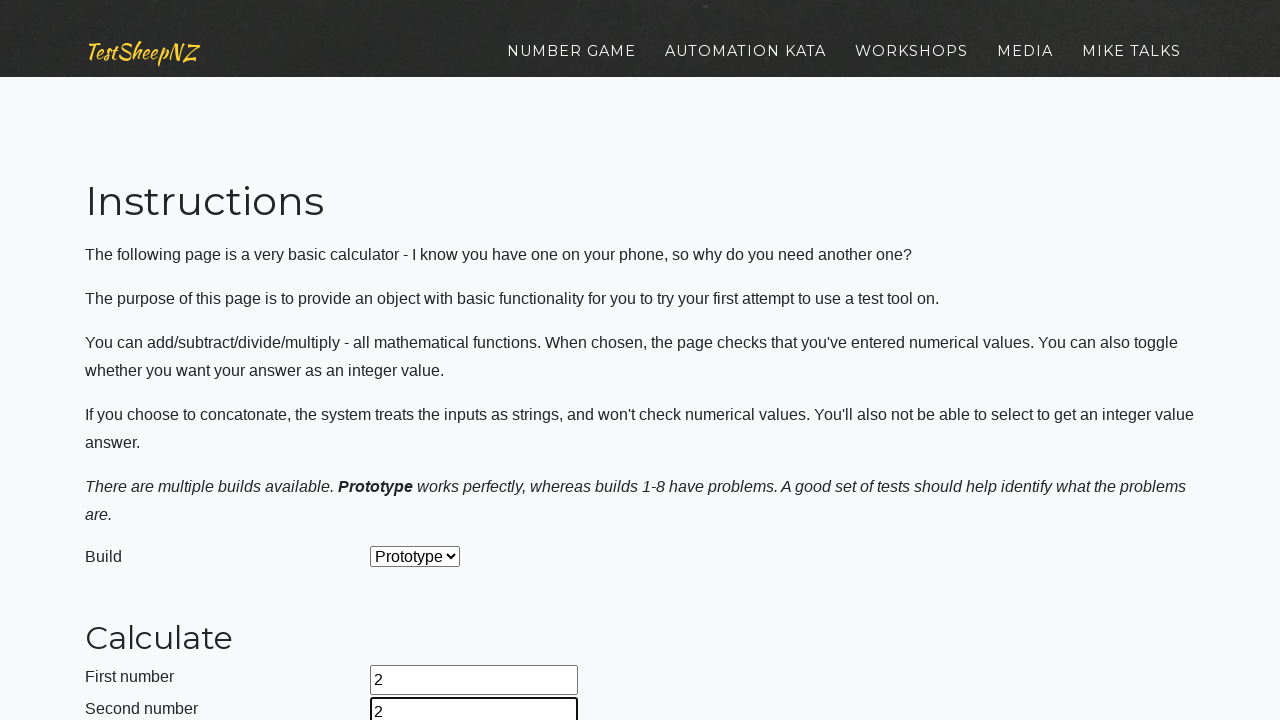

Selected concatenate operation (option 4) on #selectOperationDropdown
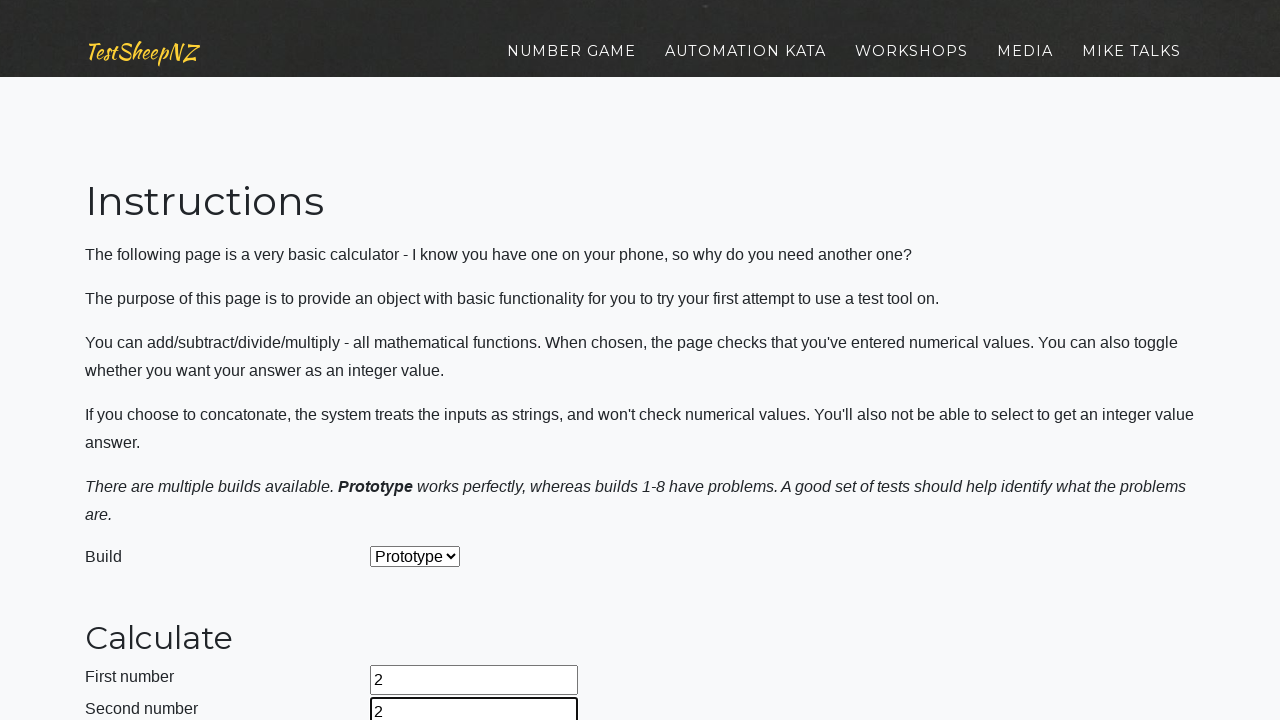

Clicked calculate button at (422, 383) on #calculateButton
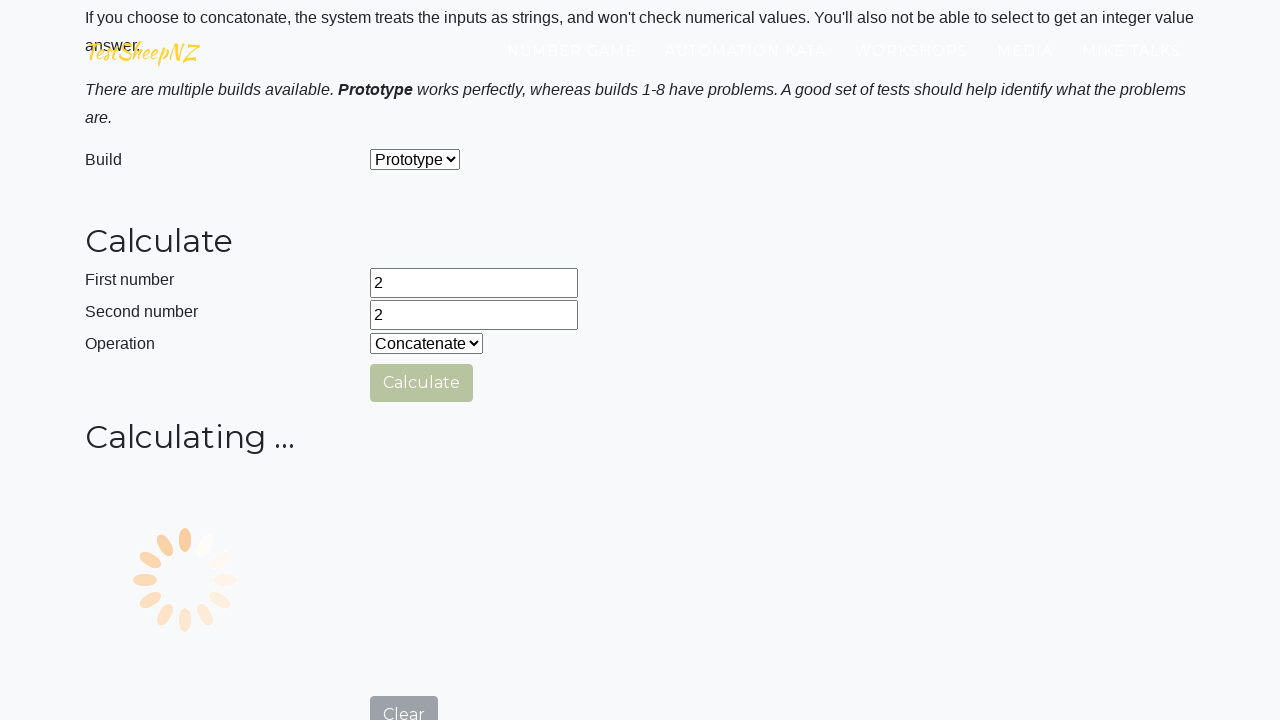

Answer field appeared with concatenate result
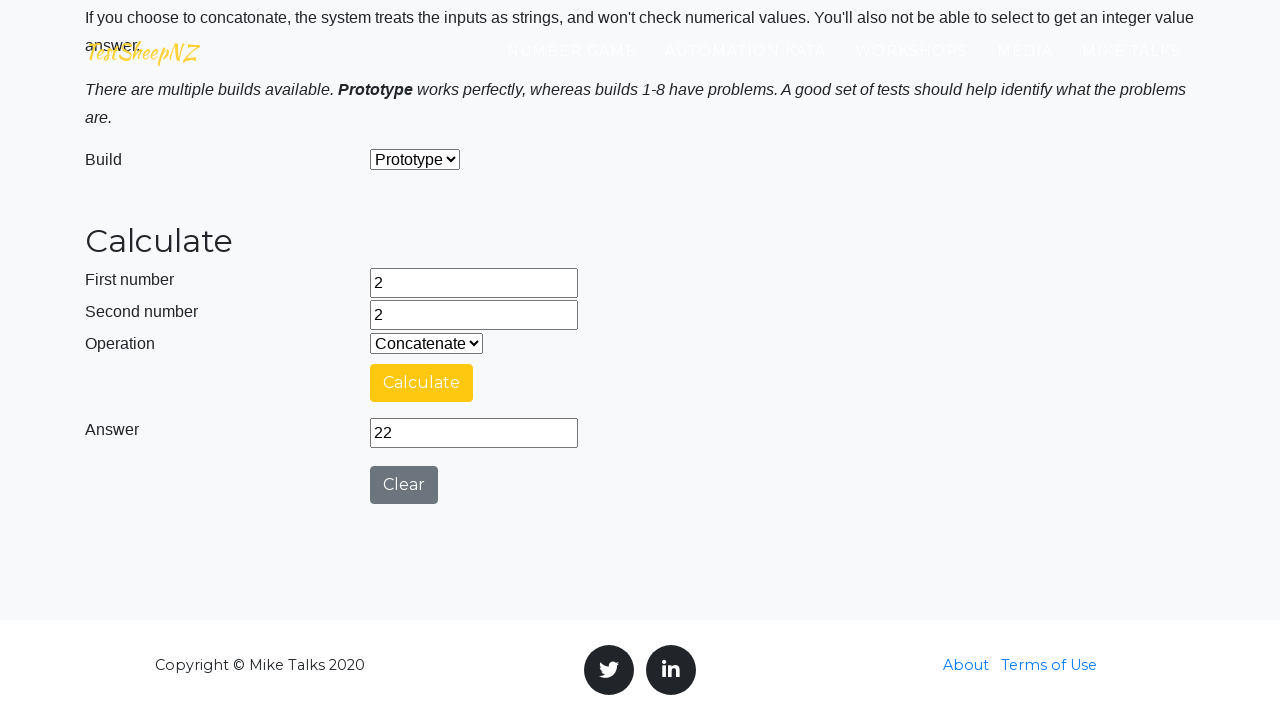

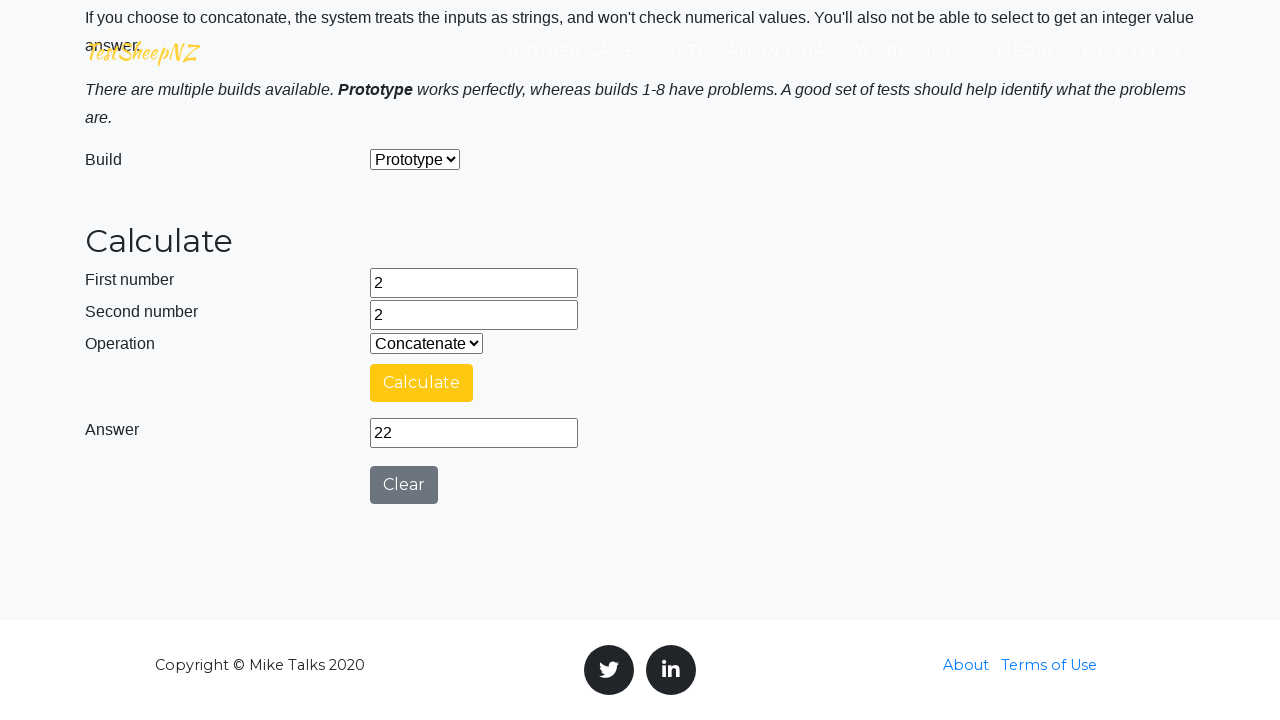